Tests radio button selection by clicking the Male option

Starting URL: https://trytestingthis.netlify.app/

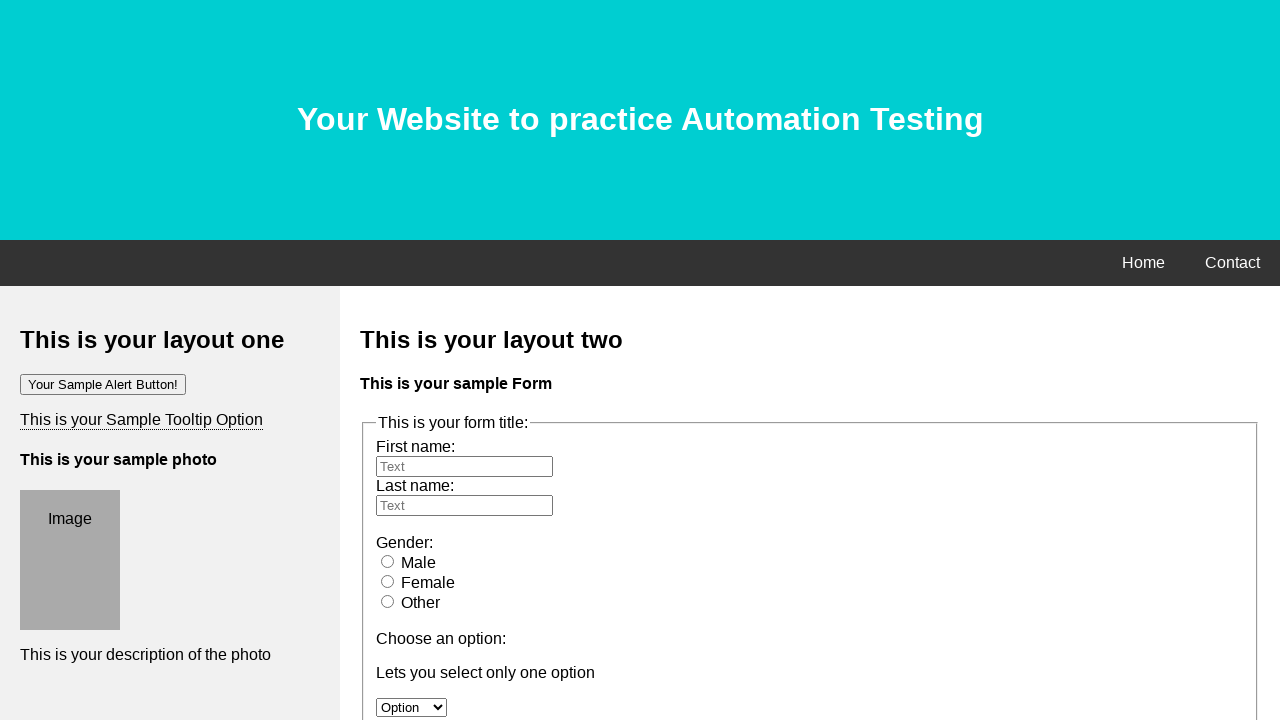

Navigated to https://trytestingthis.netlify.app/
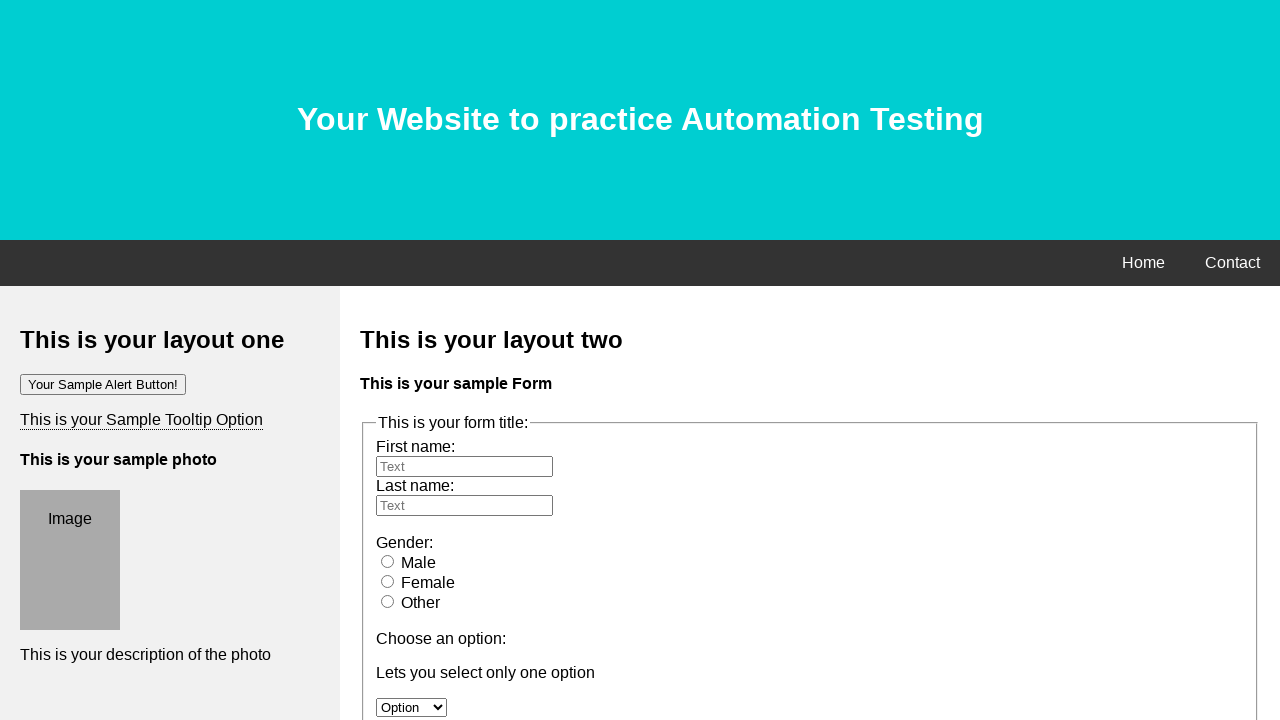

Clicked Male radio button option at (418, 562) on label:text('Male')
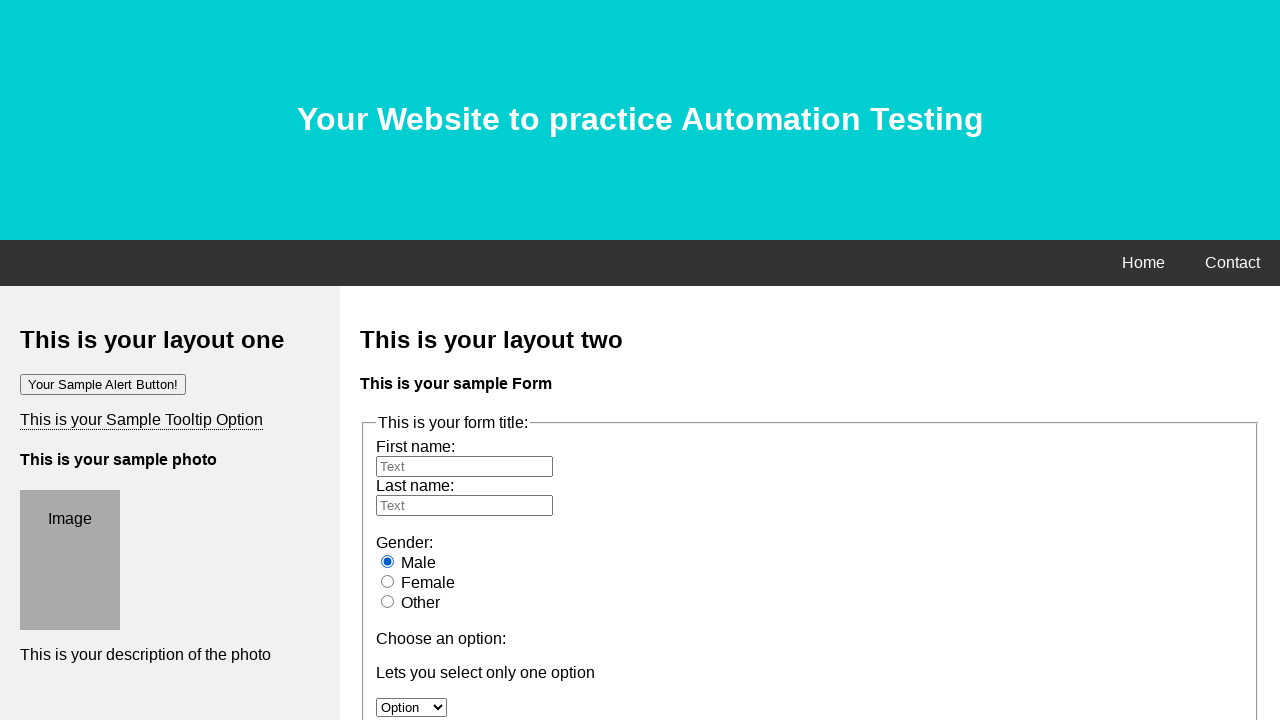

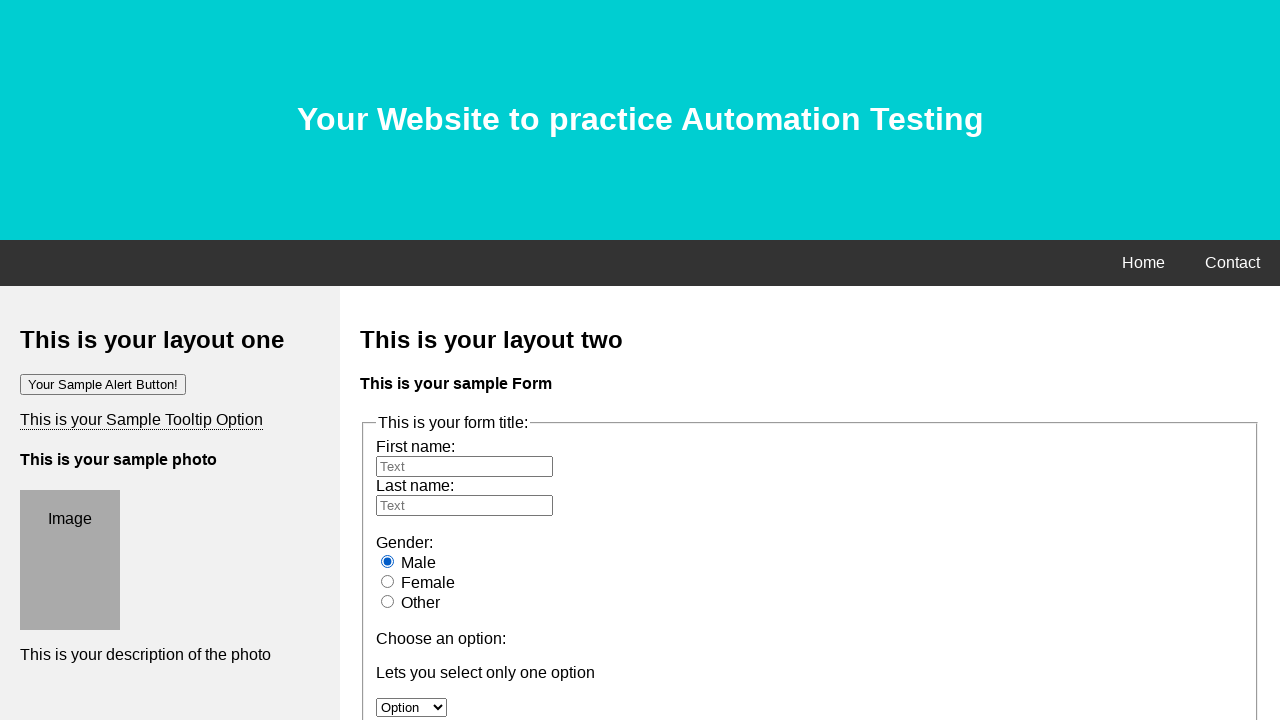